Verifies that the OpenCart store home page loads correctly by checking the page URL and title.

Starting URL: https://naveenautomationlabs.com/opencart

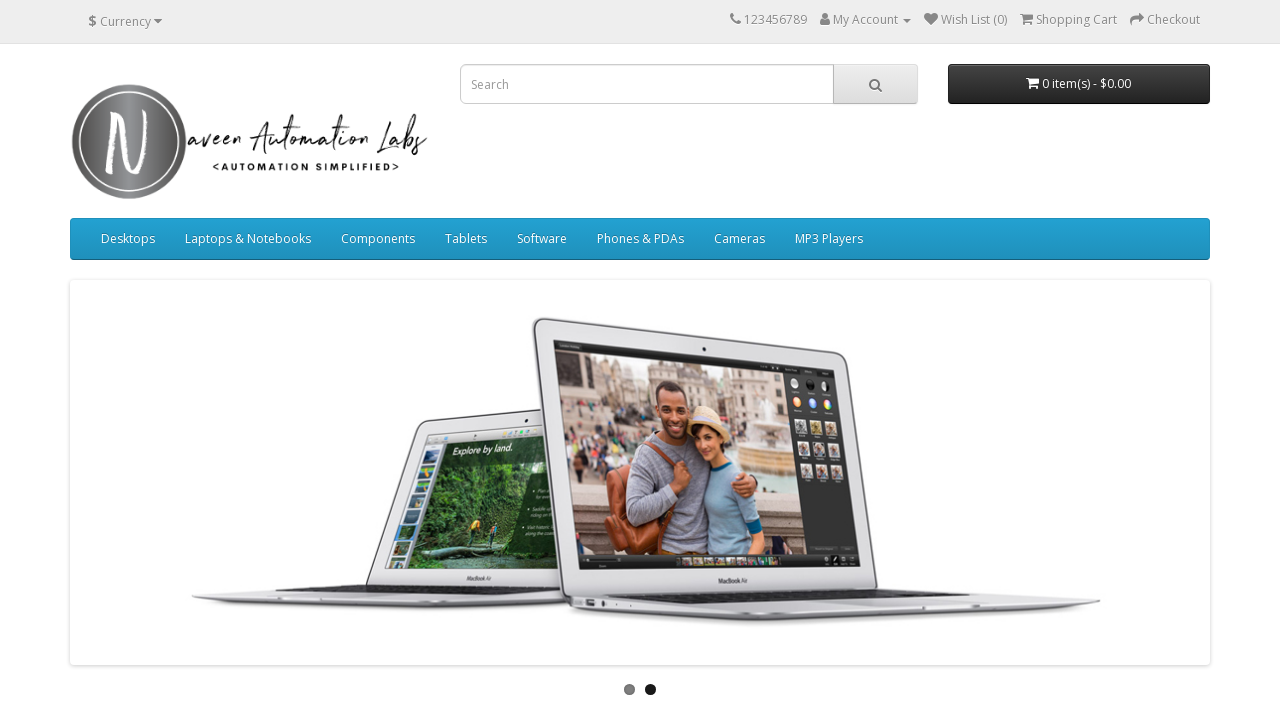

Waited for page to load with domcontentloaded state
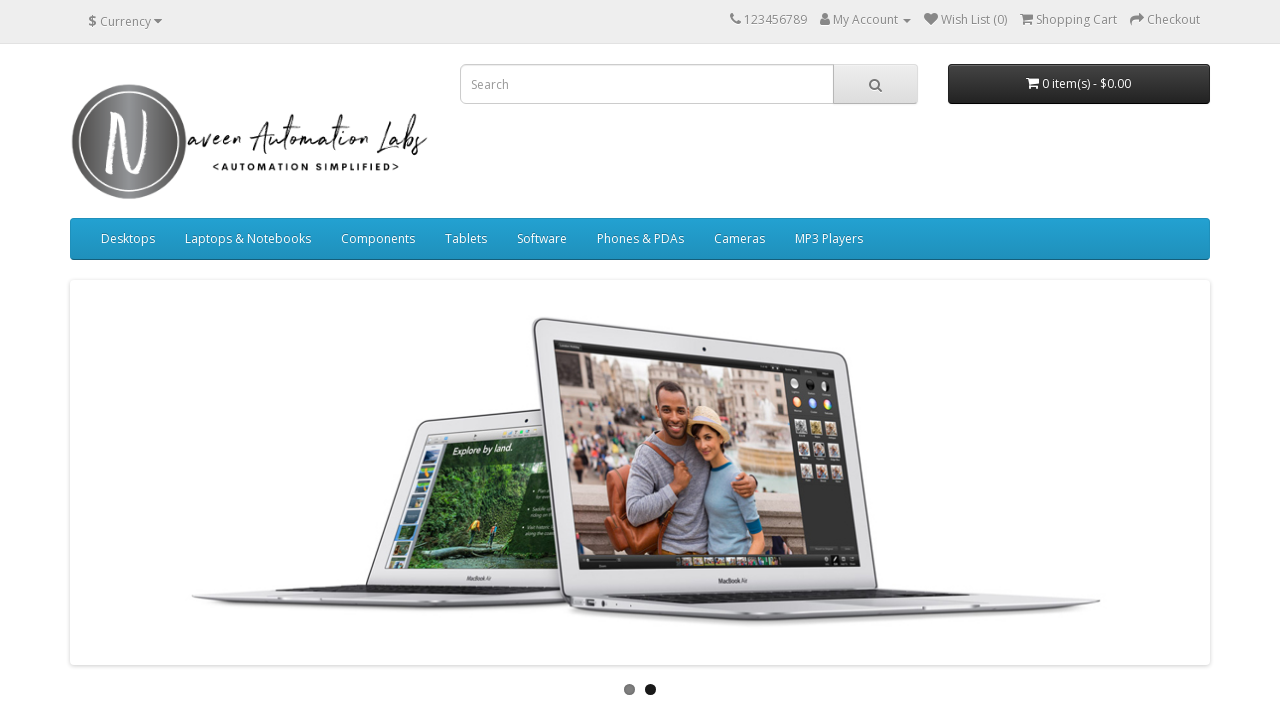

Verified that page URL contains 'opencart'
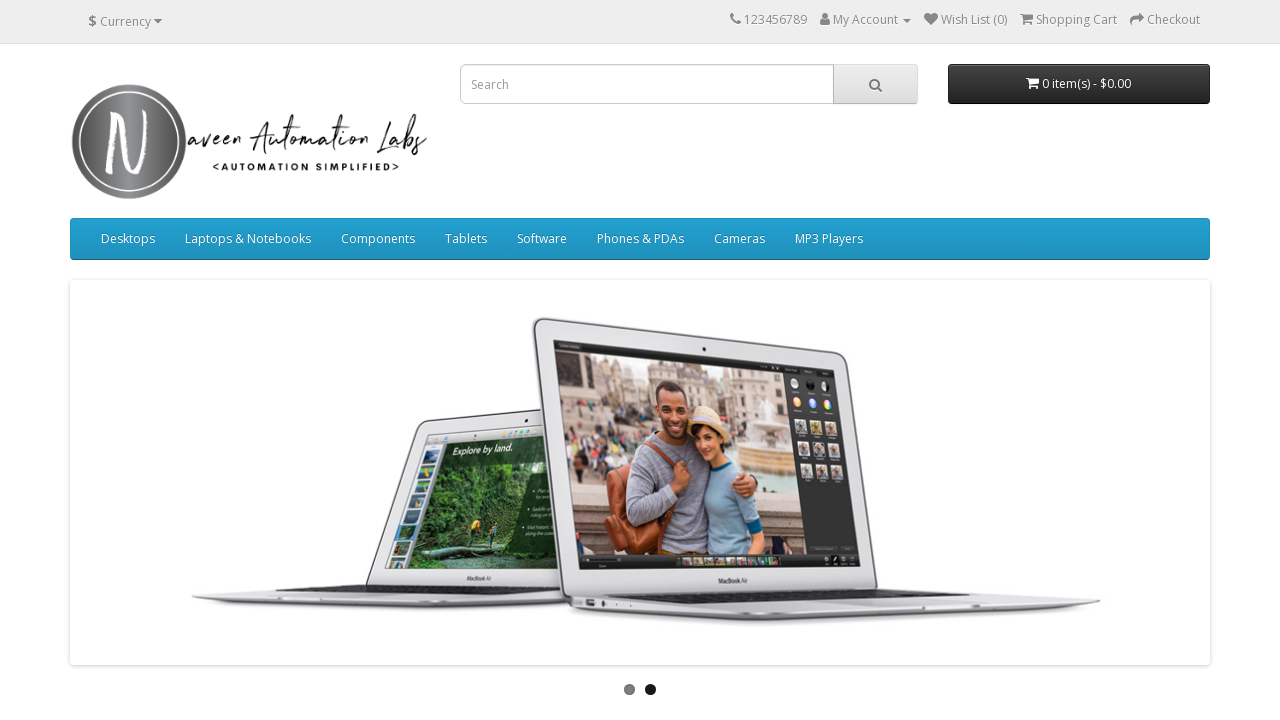

Verified that page has a title
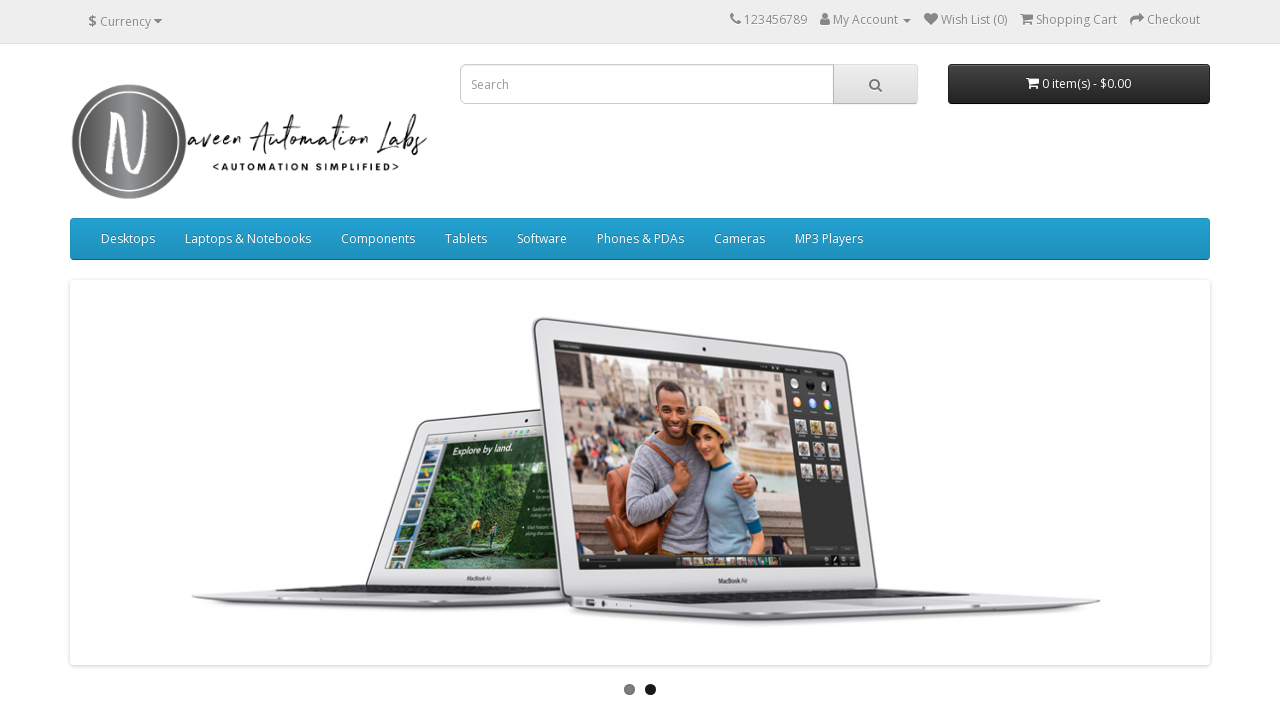

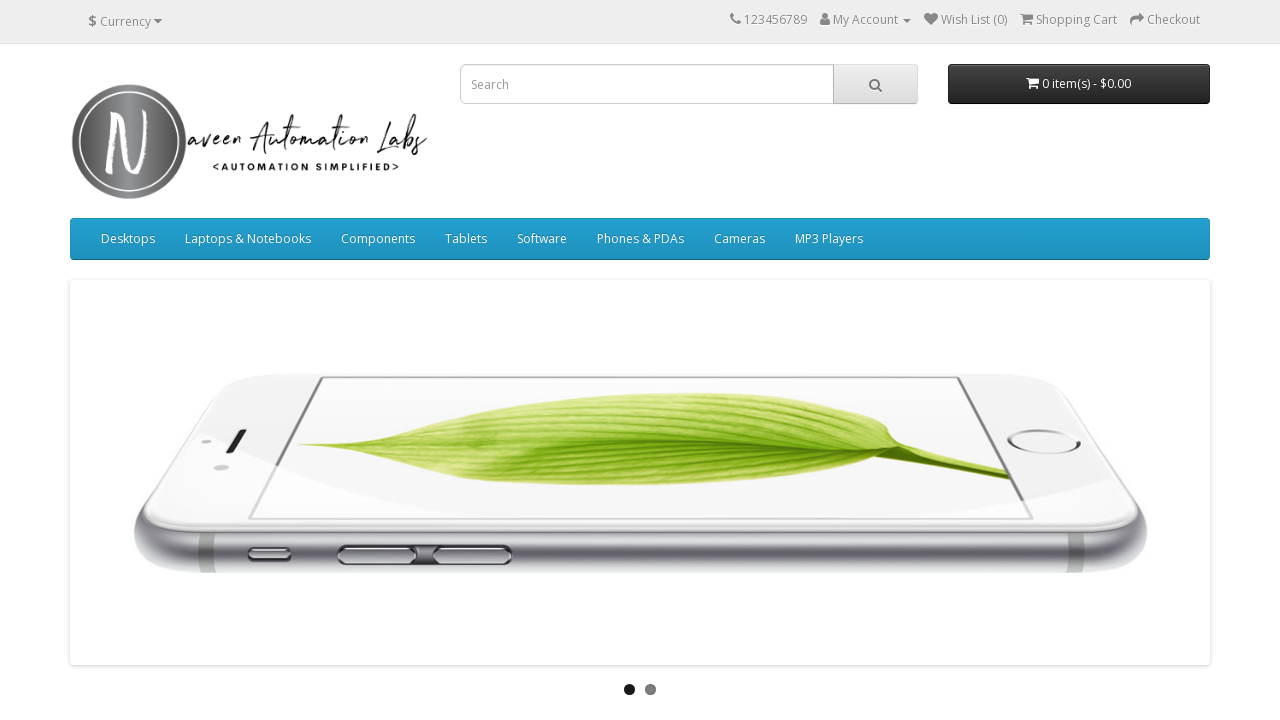